Tests VNK EDU website by handling a popup if present and clicking on a button

Starting URL: https://vnk.edu.vn/

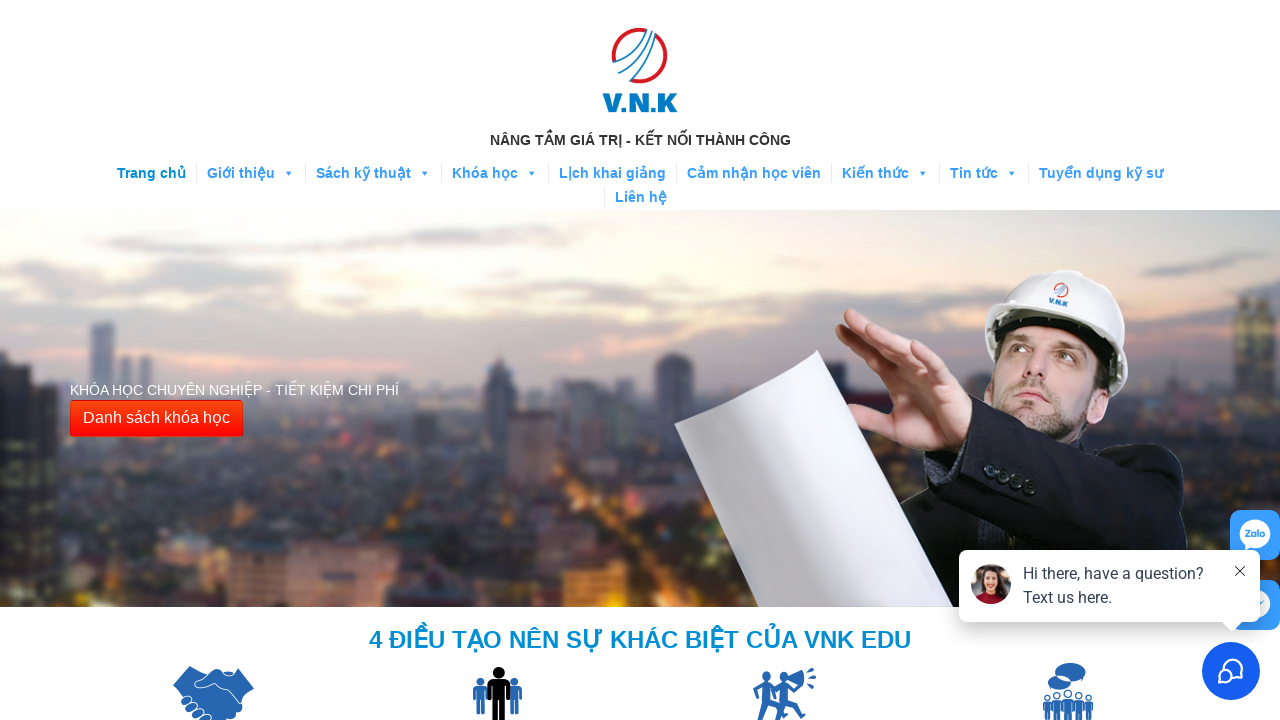

Waited 3 seconds for page to load
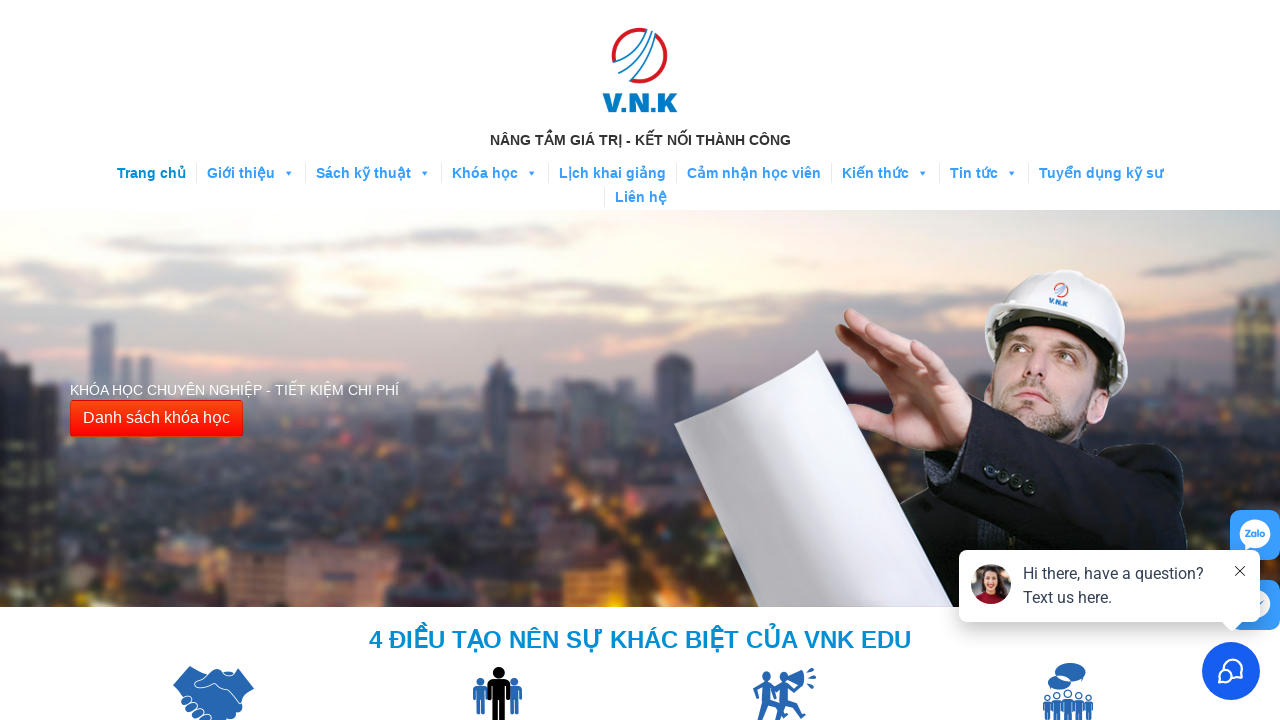

Popup not visible, proceeding to click danger button
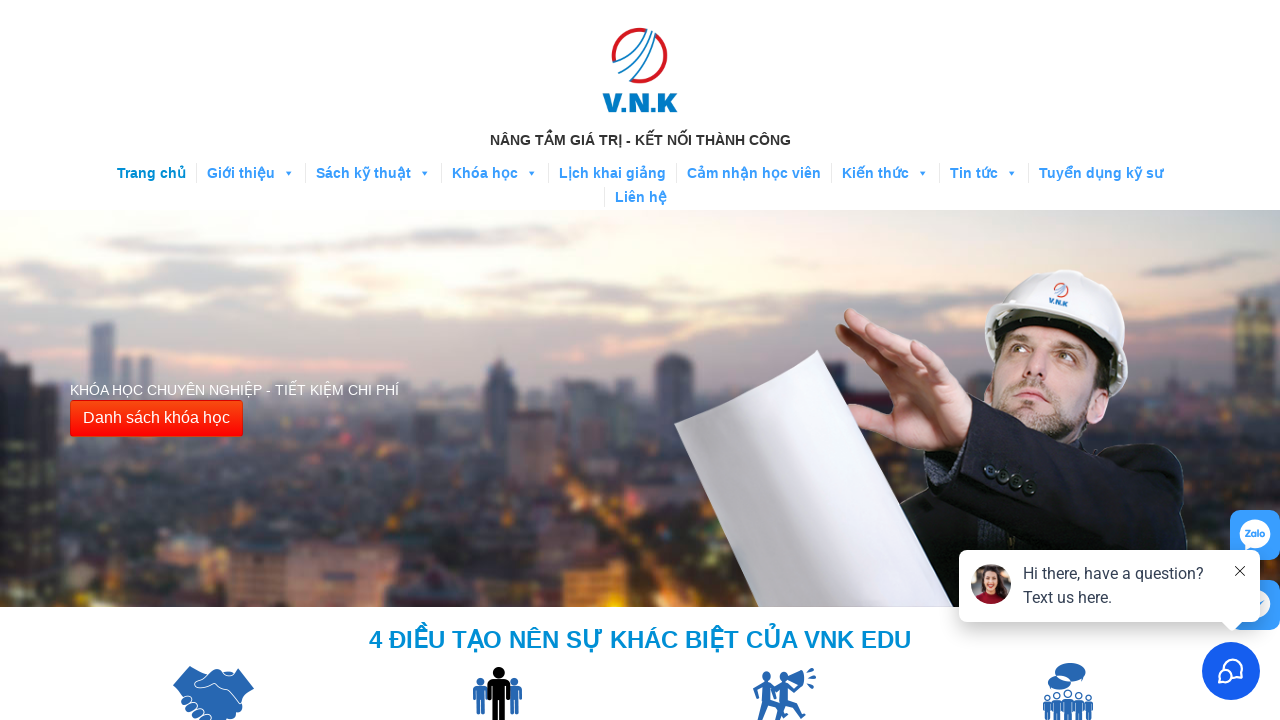

Clicked danger button at (156, 419) on button.btn-danger
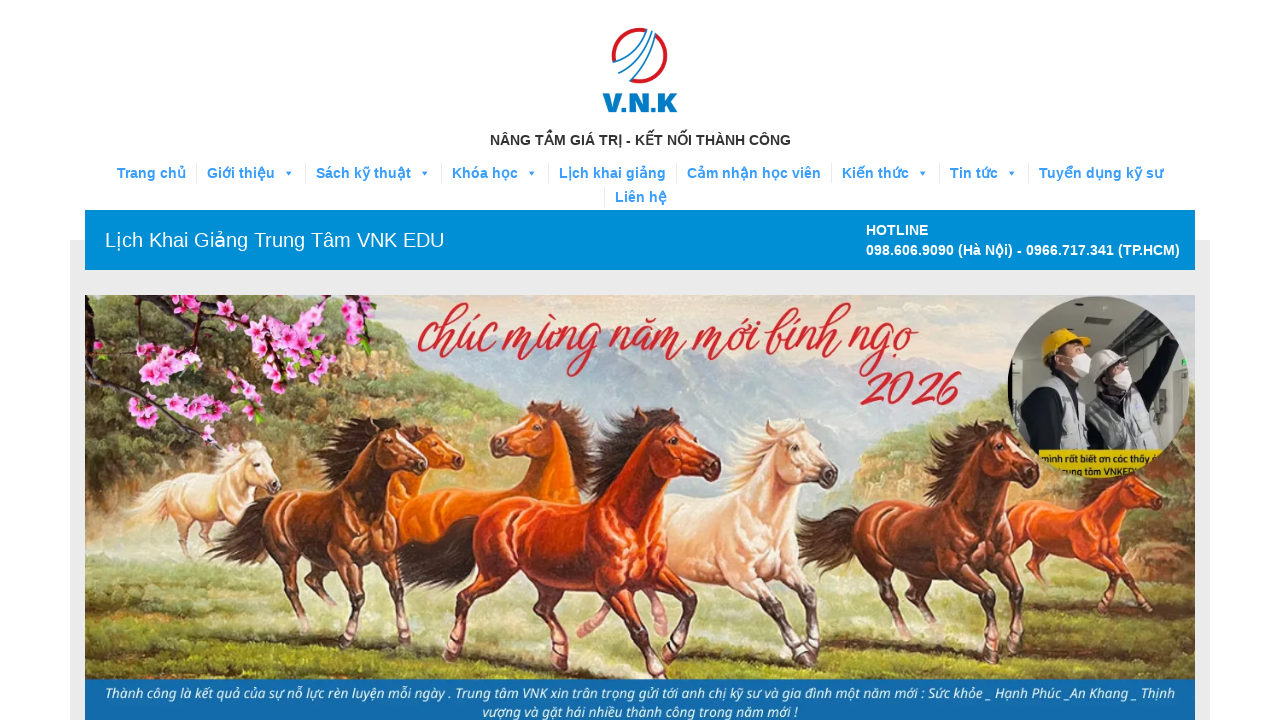

Waited 2 seconds for navigation to complete
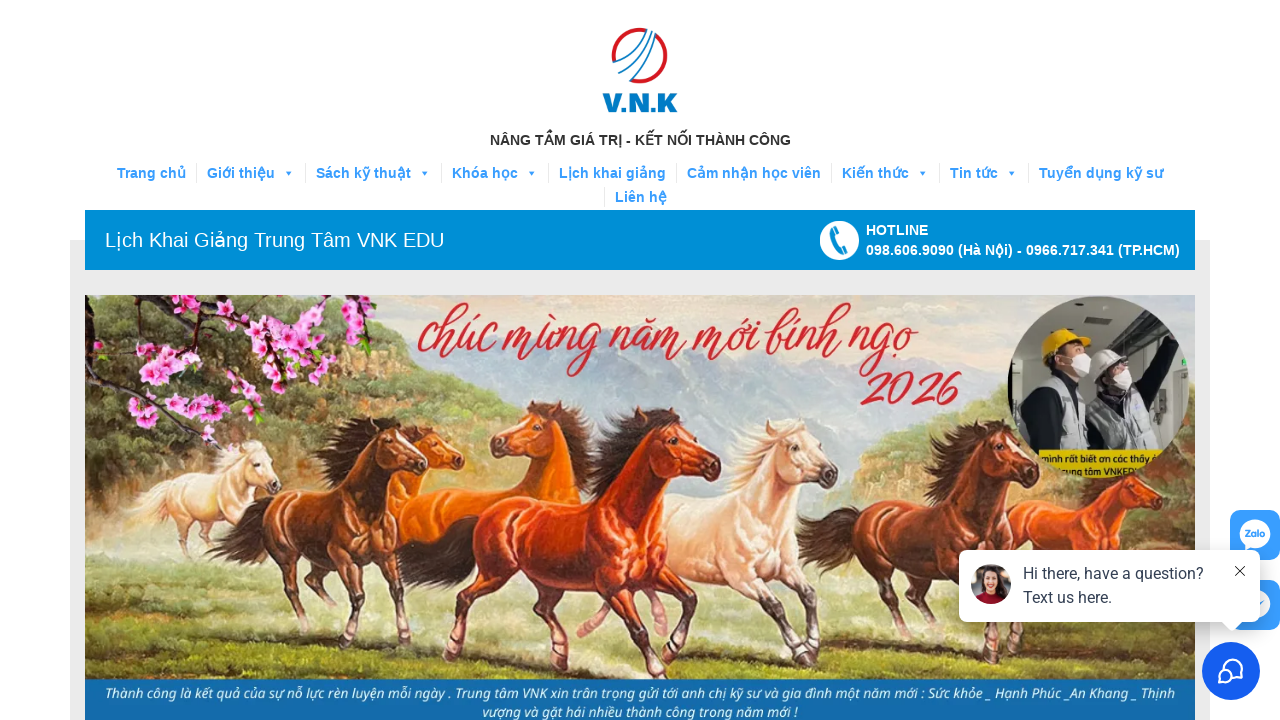

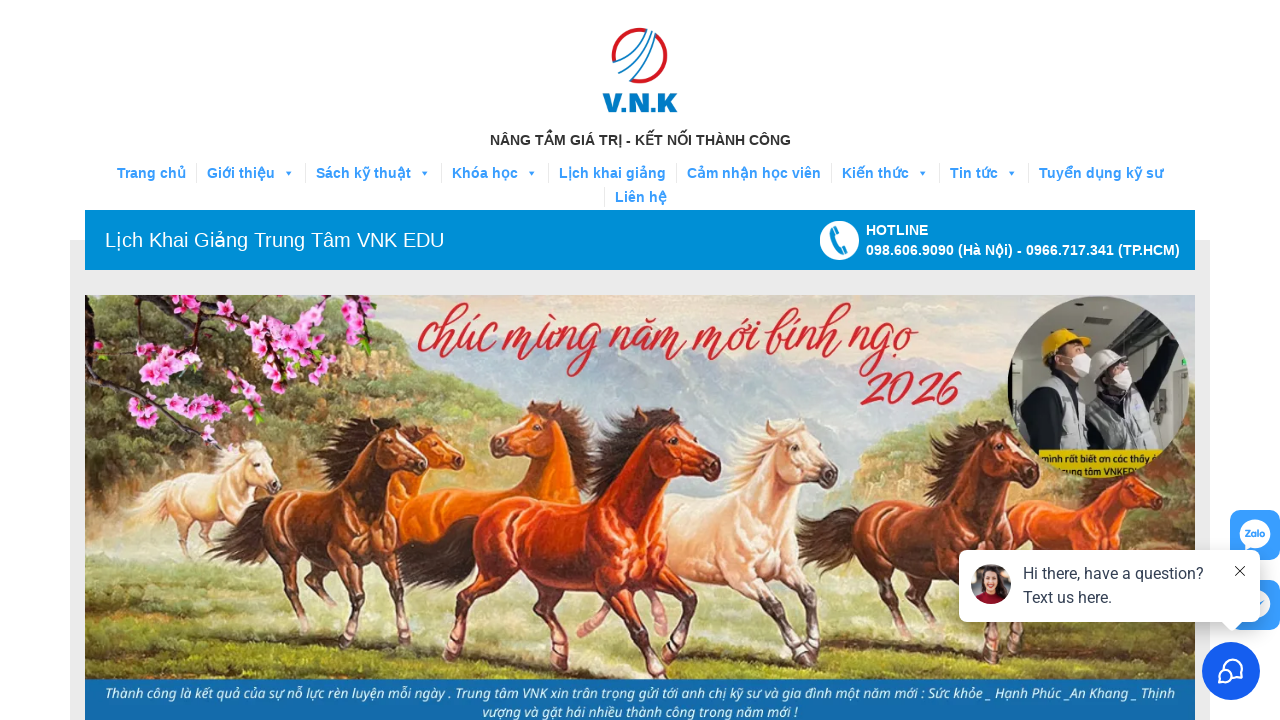